Navigates to Rediff homepage

Starting URL: https://rediff.com

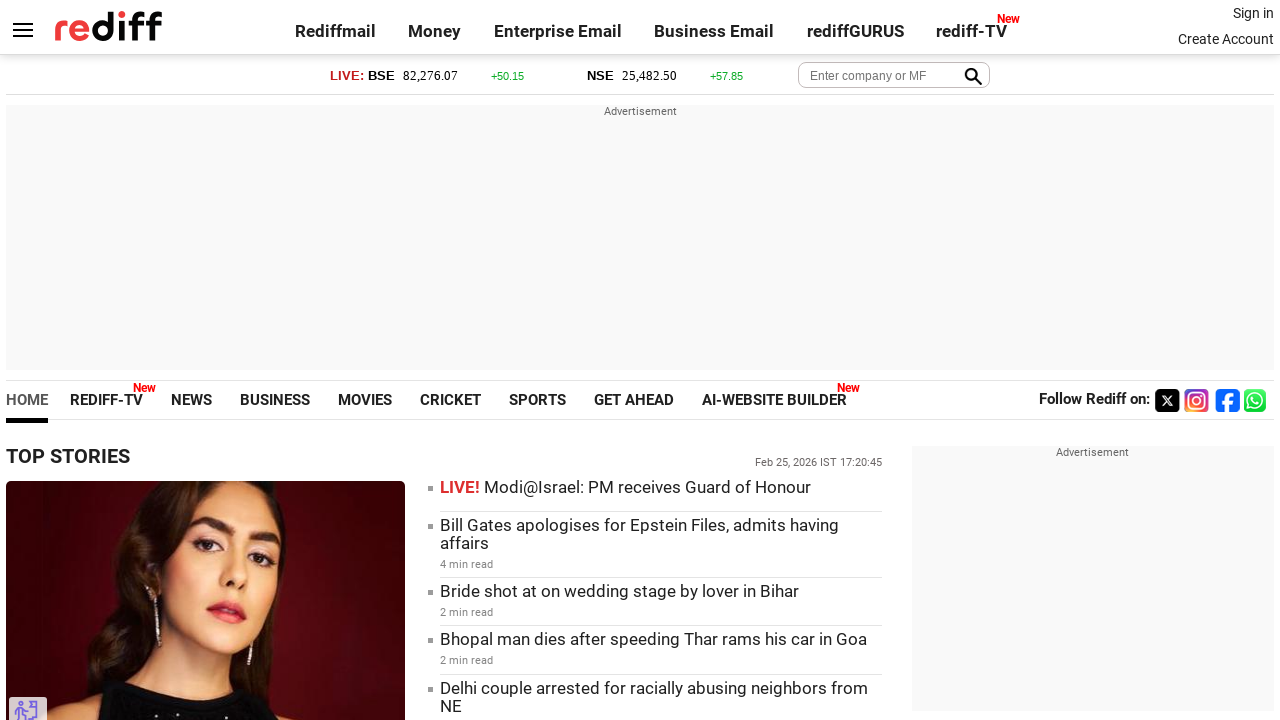

Navigated to Rediff homepage
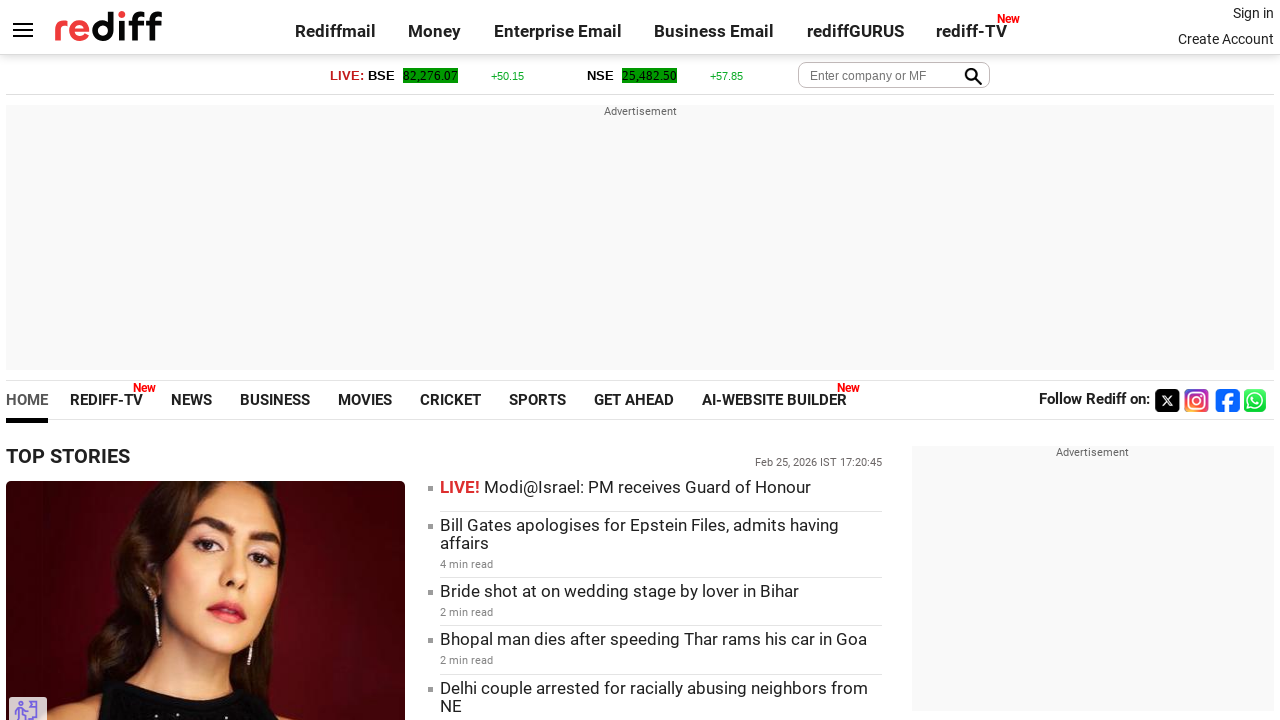

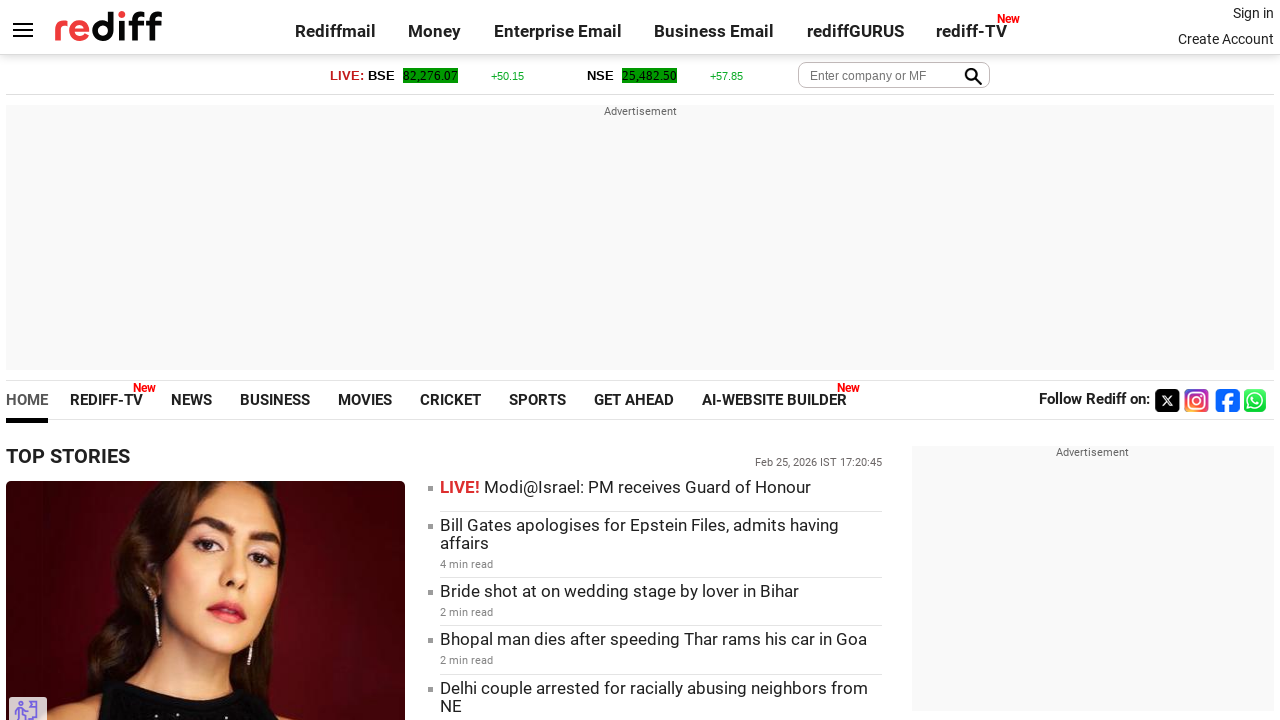